Tests filling out a practice form with personal information including name, email, gender, mobile number, date of birth, subjects, hobbies, address, state and city selection

Starting URL: https://demoqa.com/automation-practice-form

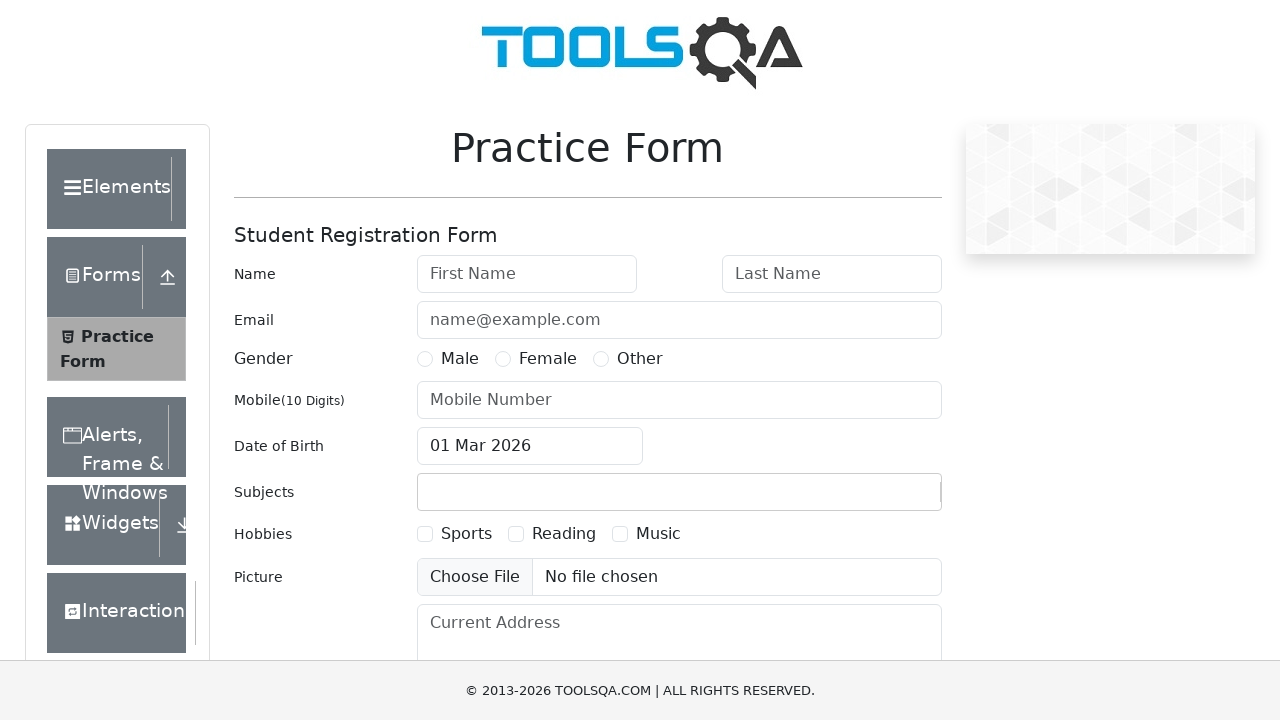

Filled first name field with 'Elena' on #firstName
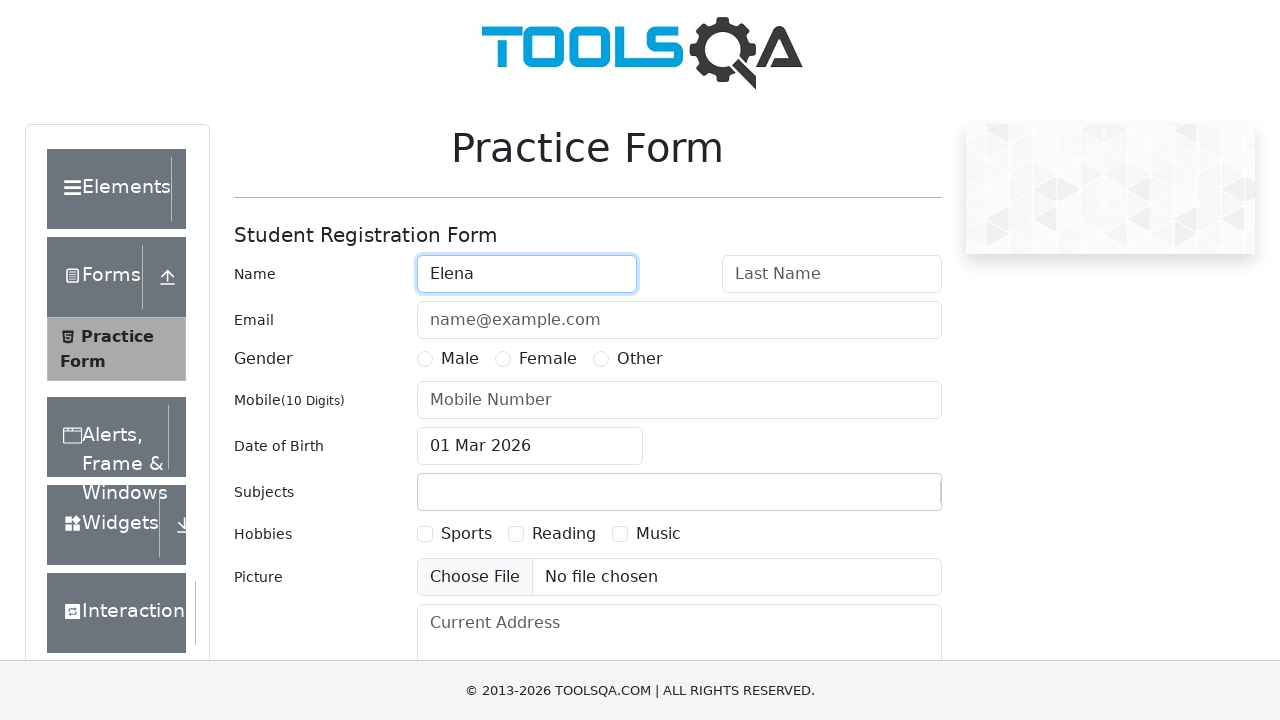

Filled last name field with 'Maskevich' on #lastName
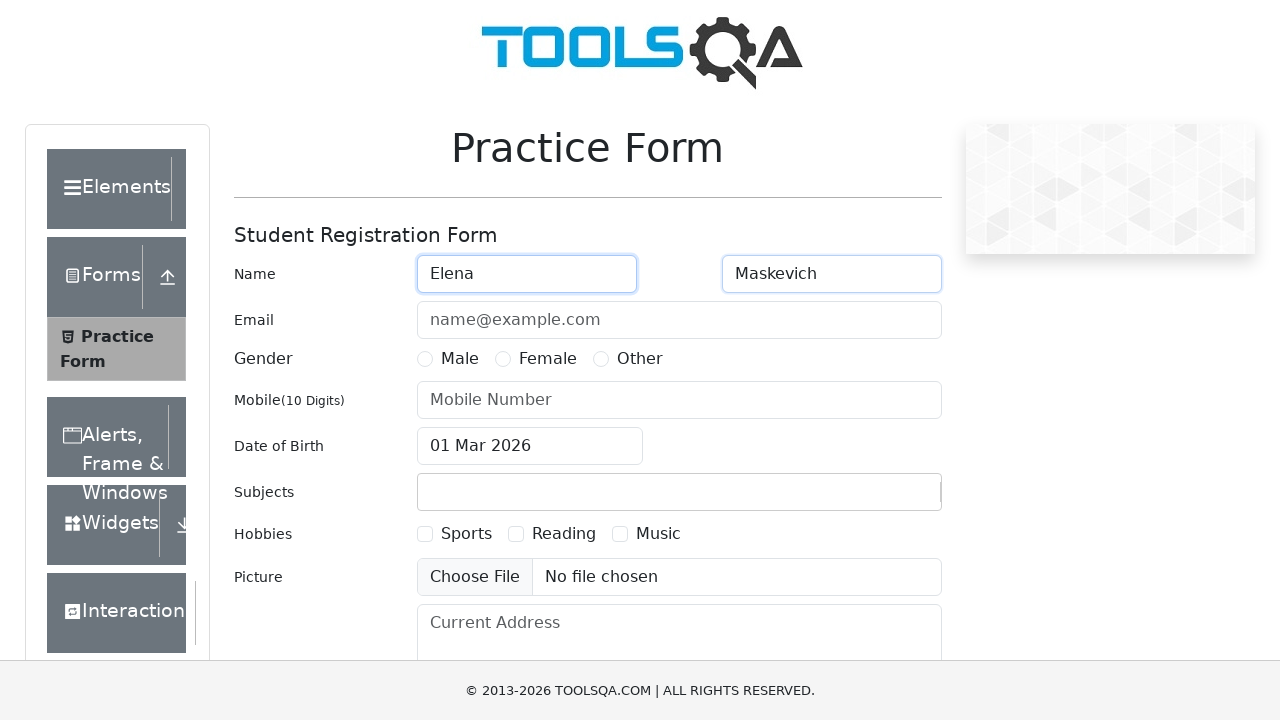

Filled email field with 'maskevich1993@mail.ru' on #userEmail
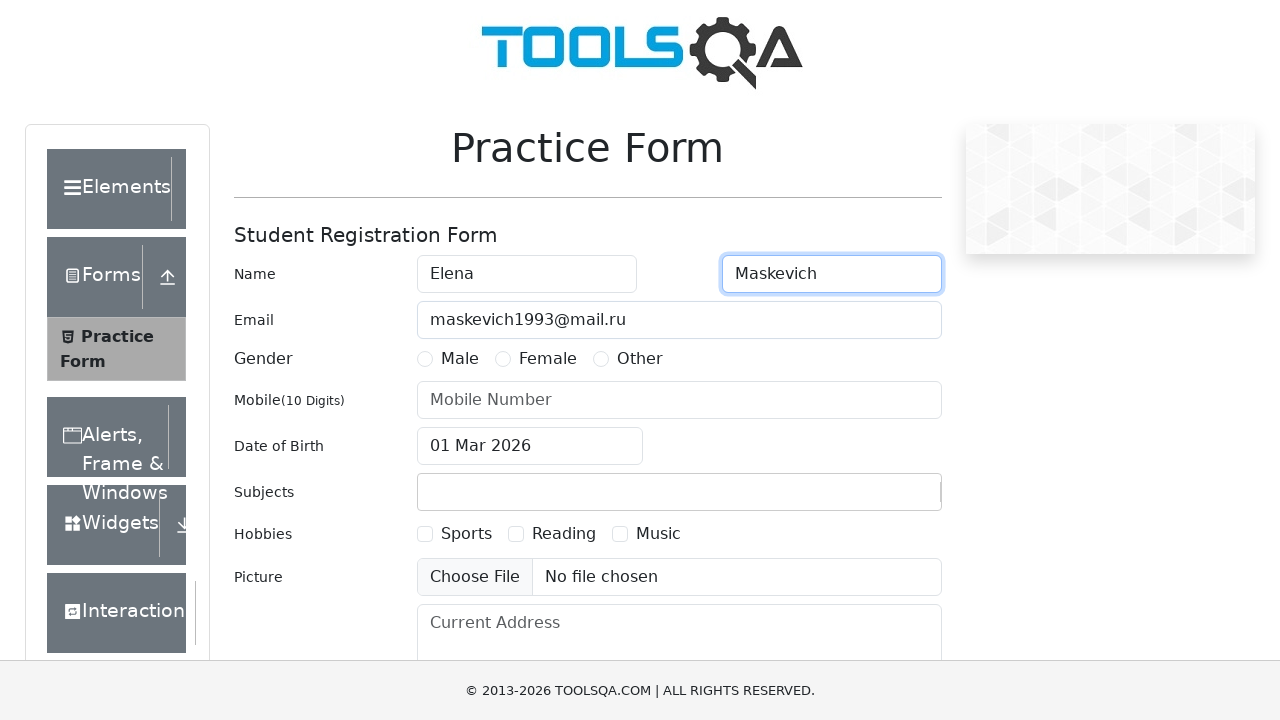

Selected gender (radio option 2) at (548, 359) on xpath=//label[@for="gender-radio-2"]
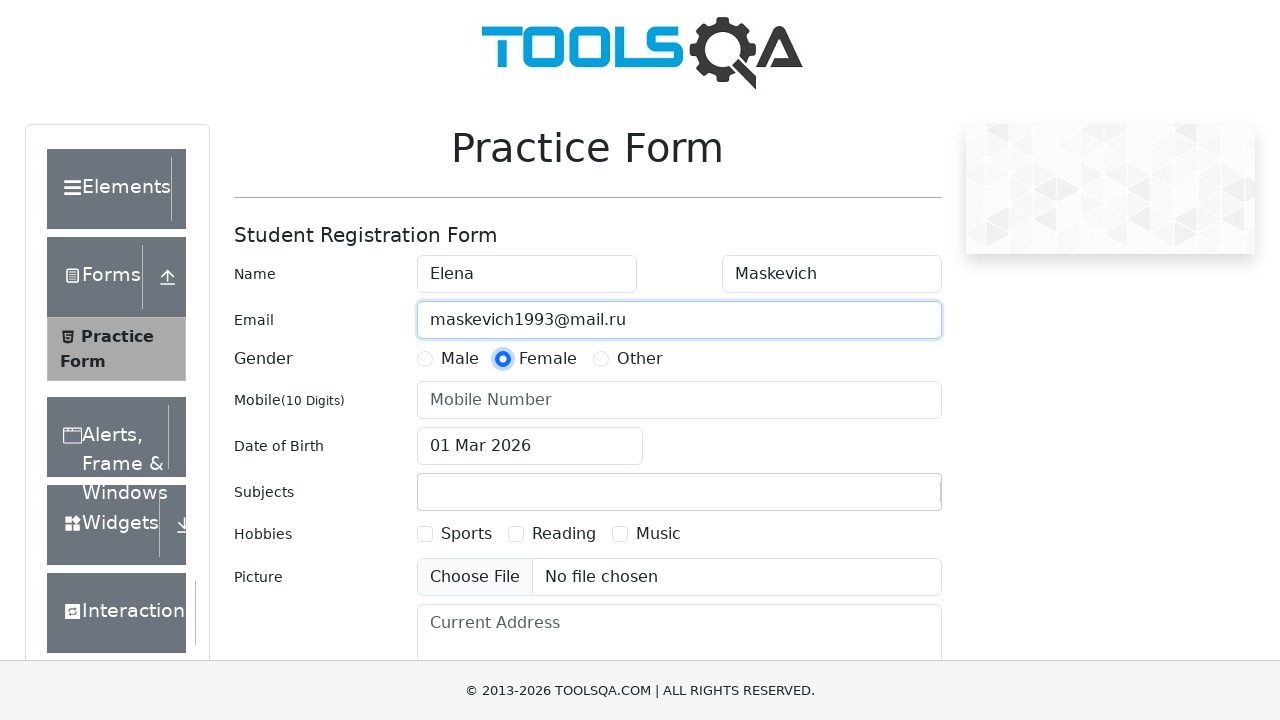

Filled mobile number field with '+123456789' on #userNumber
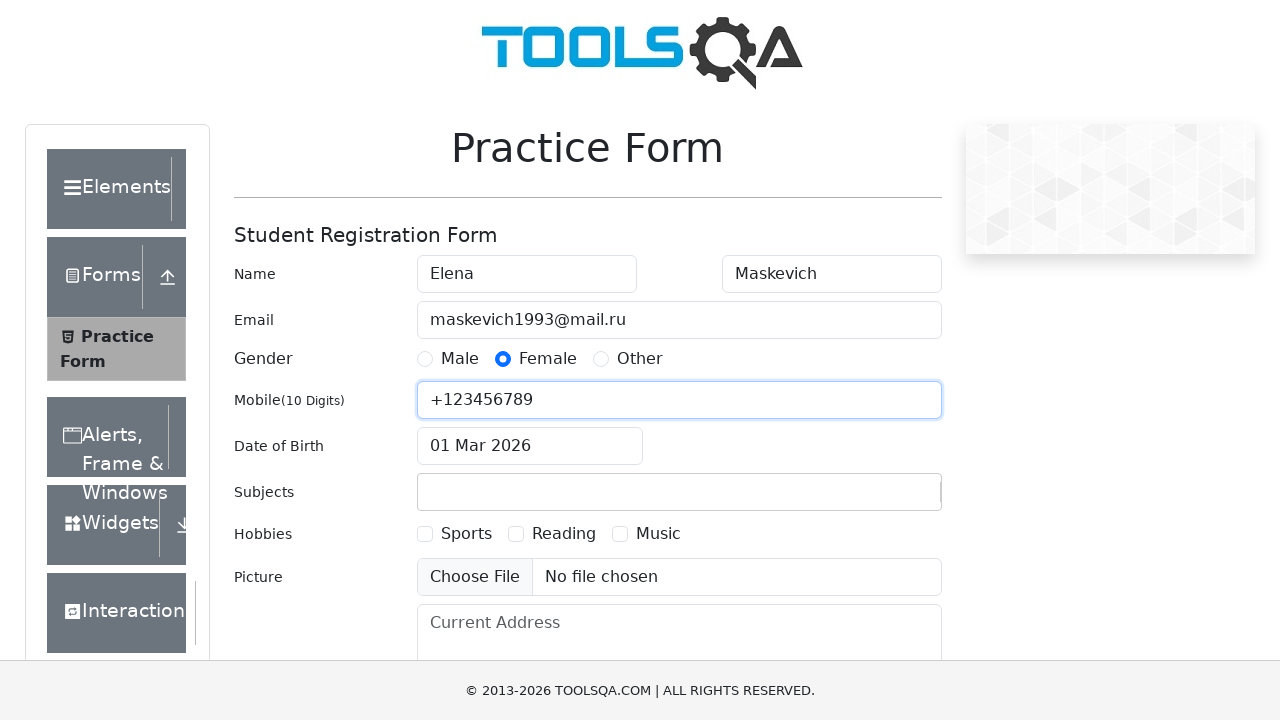

Clicked date of birth input field to open date picker at (530, 446) on #dateOfBirthInput
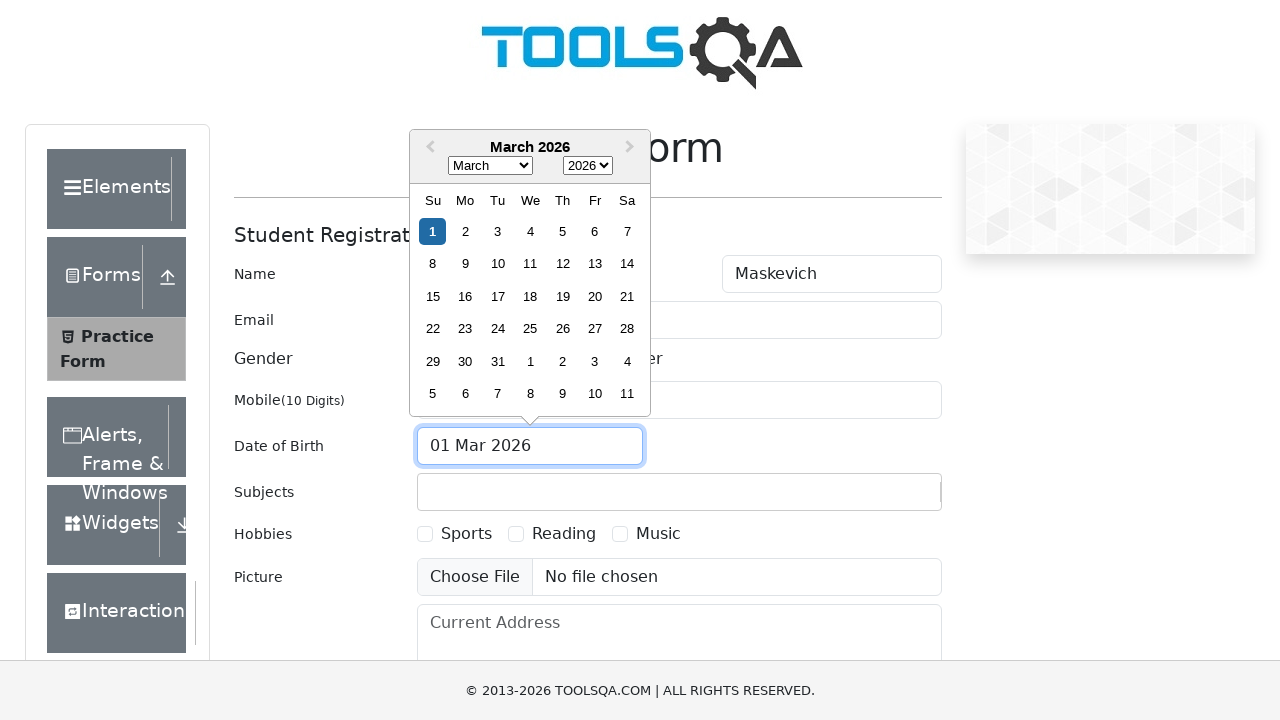

Selected June in date picker month selector on .react-datepicker__month-select
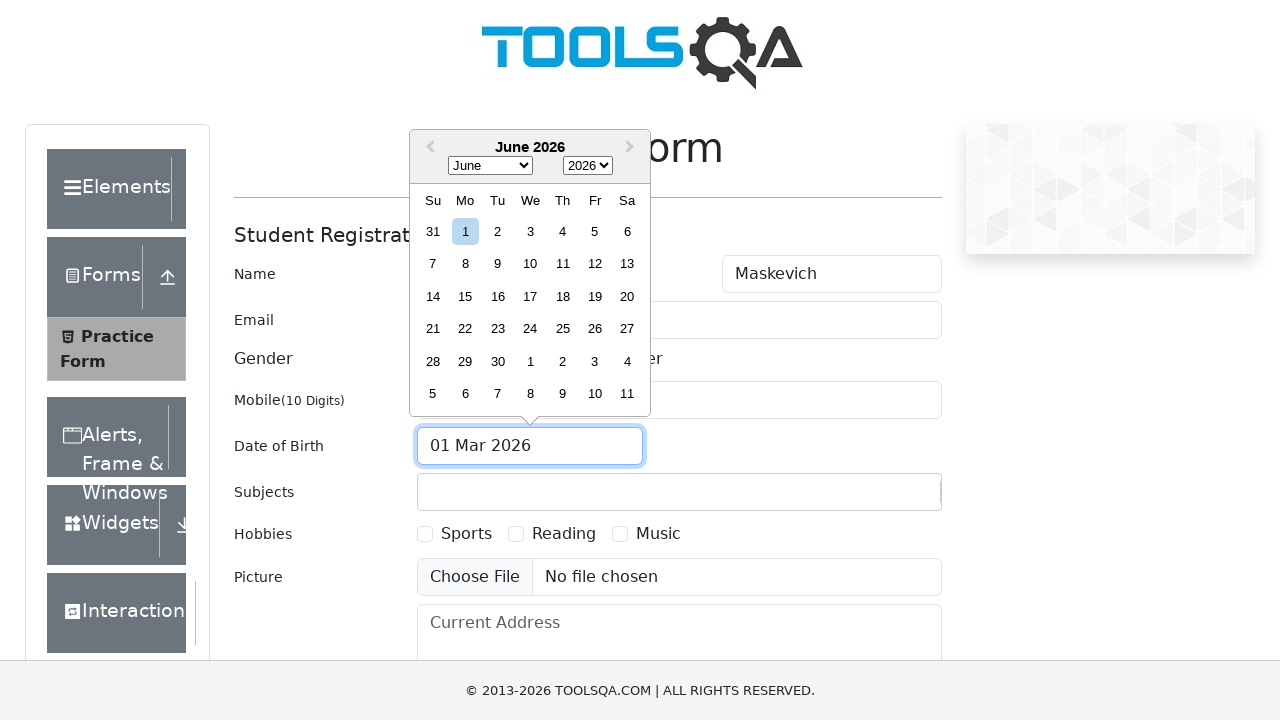

Selected 1905 in date picker year selector on .react-datepicker__year-select
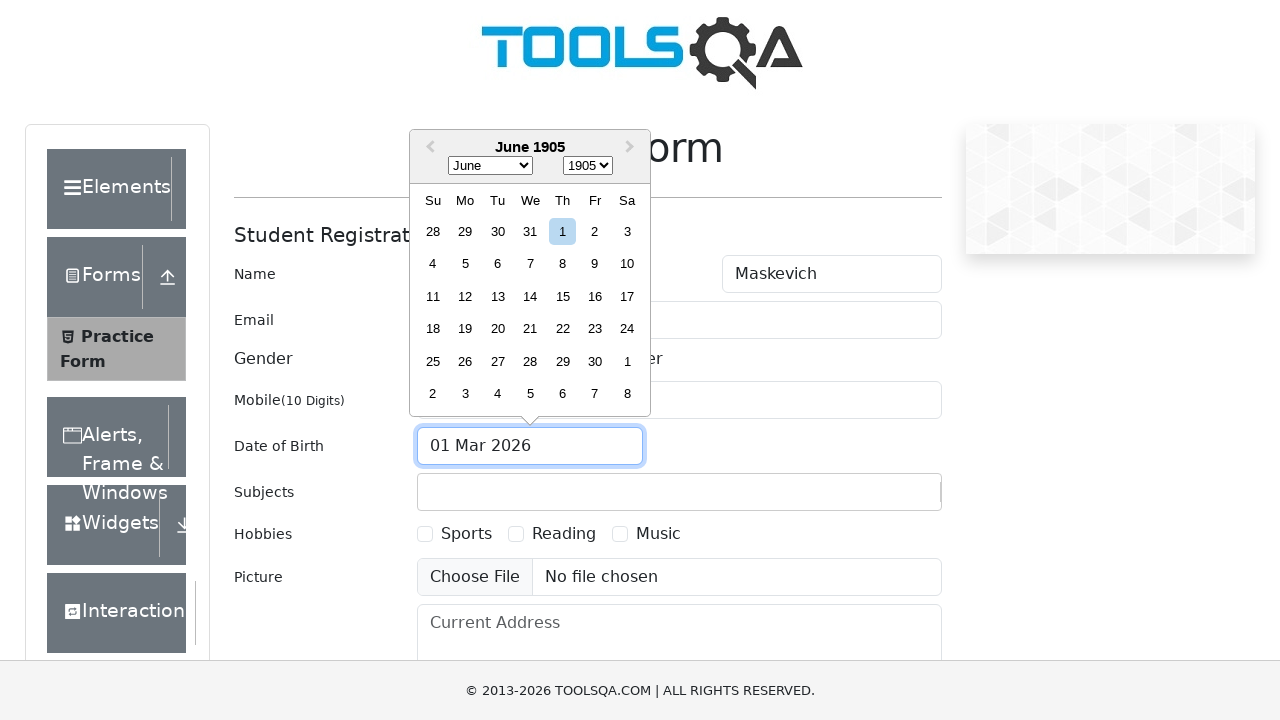

Selected 24th day in date picker at (627, 329) on xpath=//div[contains(text(),"24")]
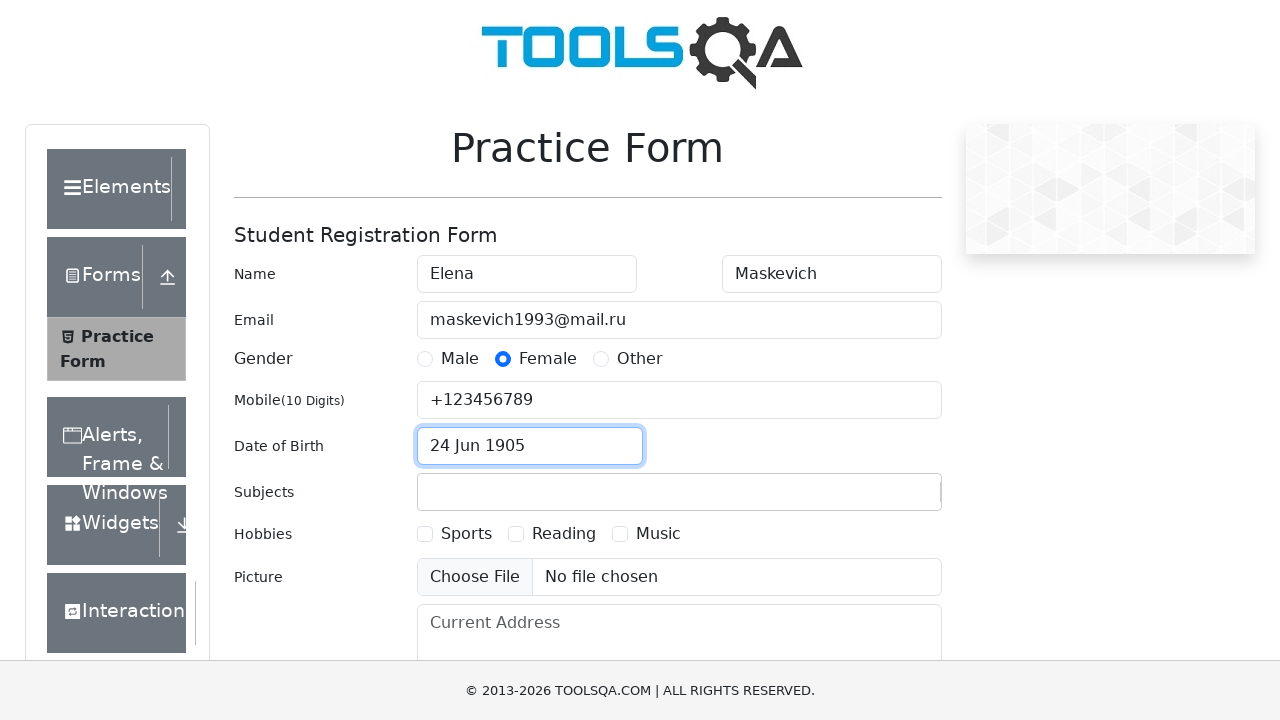

Typed 's' in subjects input field on #subjectsInput
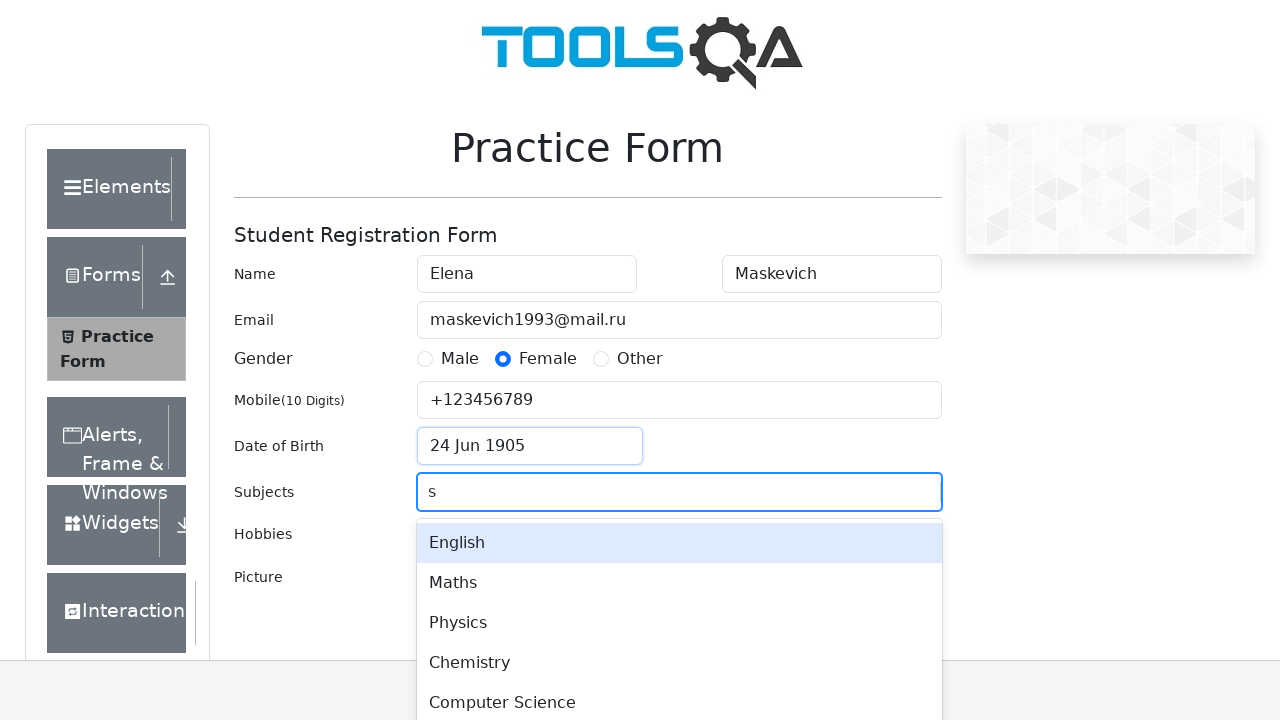

Selected subject option from dropdown at (679, 583) on #react-select-2-option-1
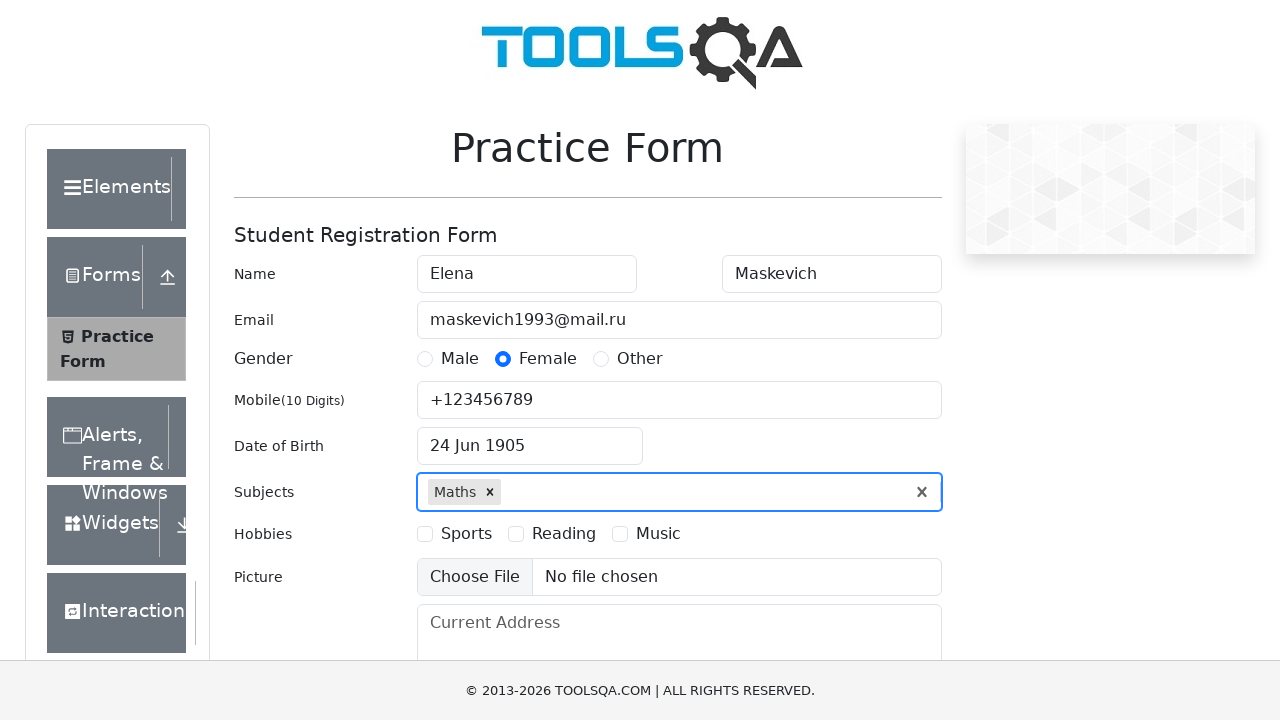

Selected hobby checkbox option 2 at (564, 534) on xpath=//label[@for="hobbies-checkbox-2"]
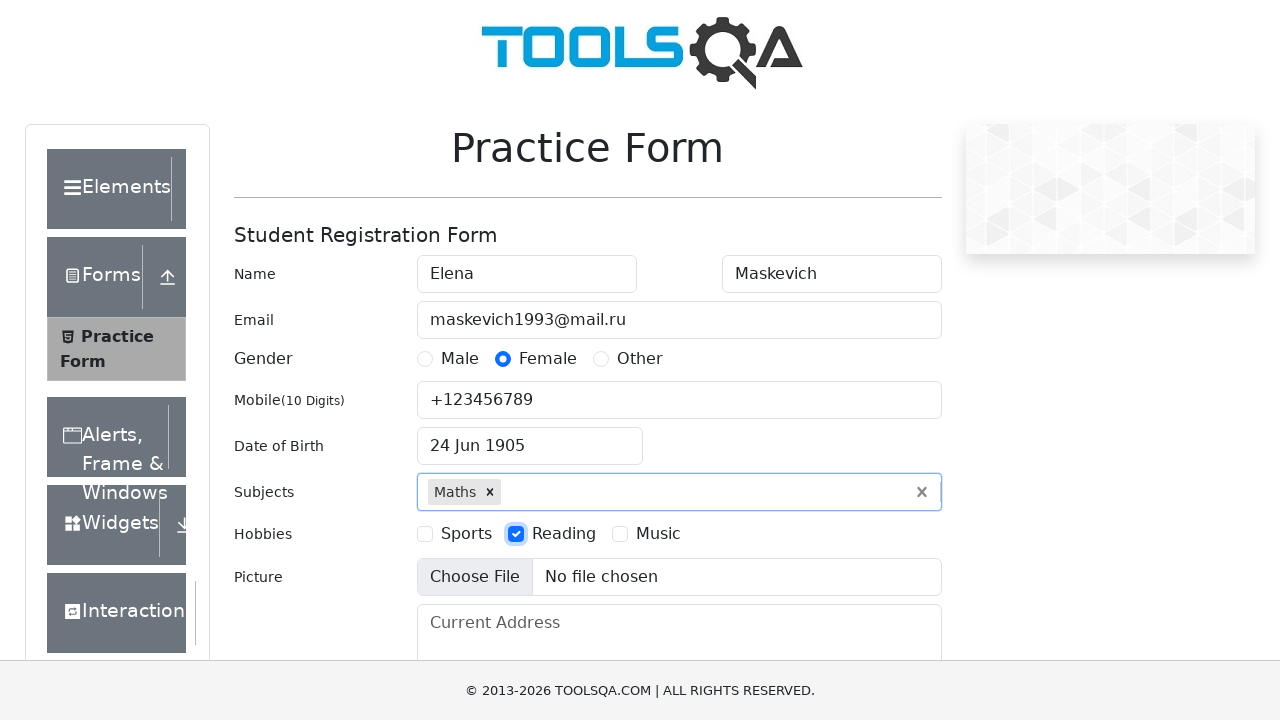

Clicked current address field at (679, 654) on #currentAddress
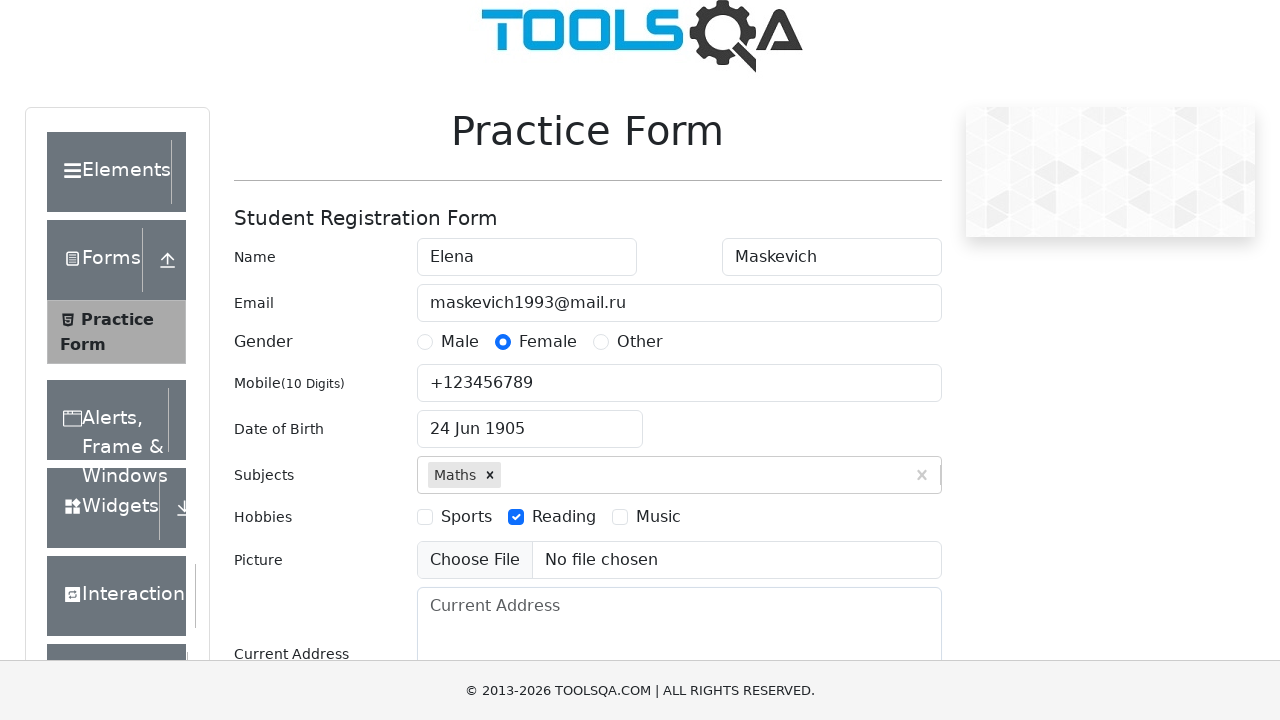

Clicked state dropdown to open it at (527, 437) on #state
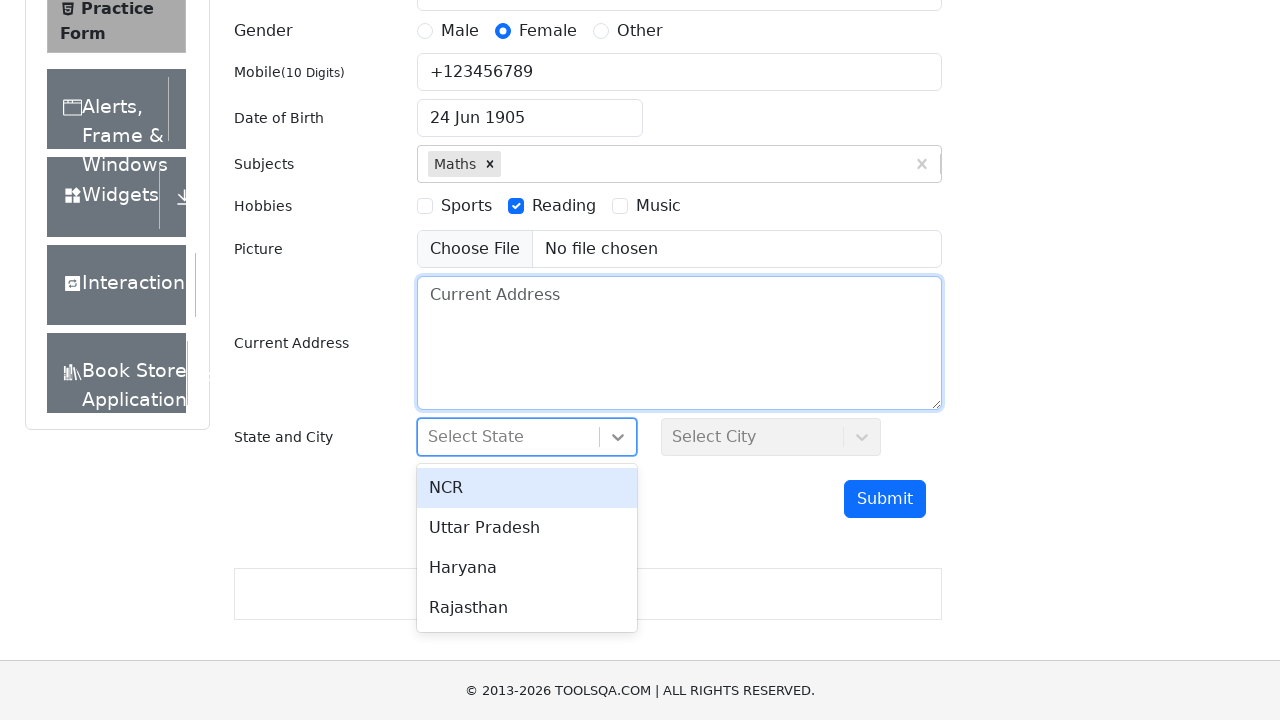

Selected state from dropdown option 1 at (527, 528) on #react-select-3-option-1
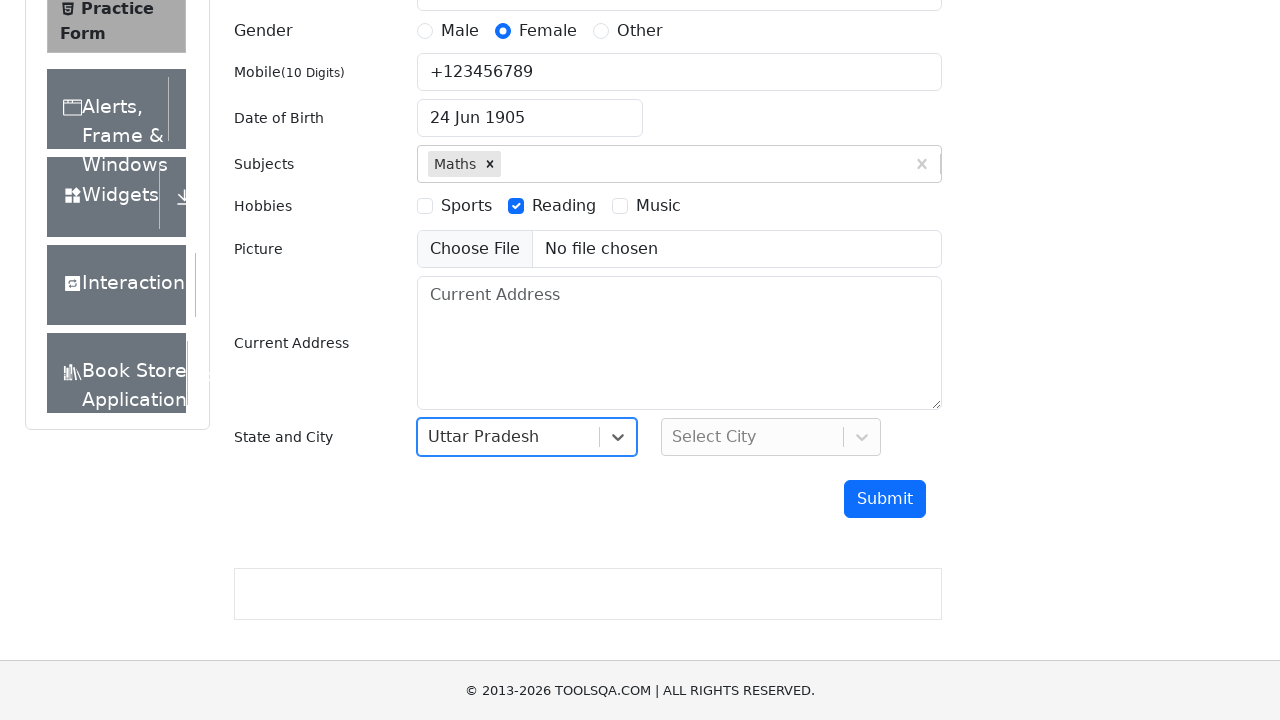

Clicked city dropdown to open it at (771, 437) on #city
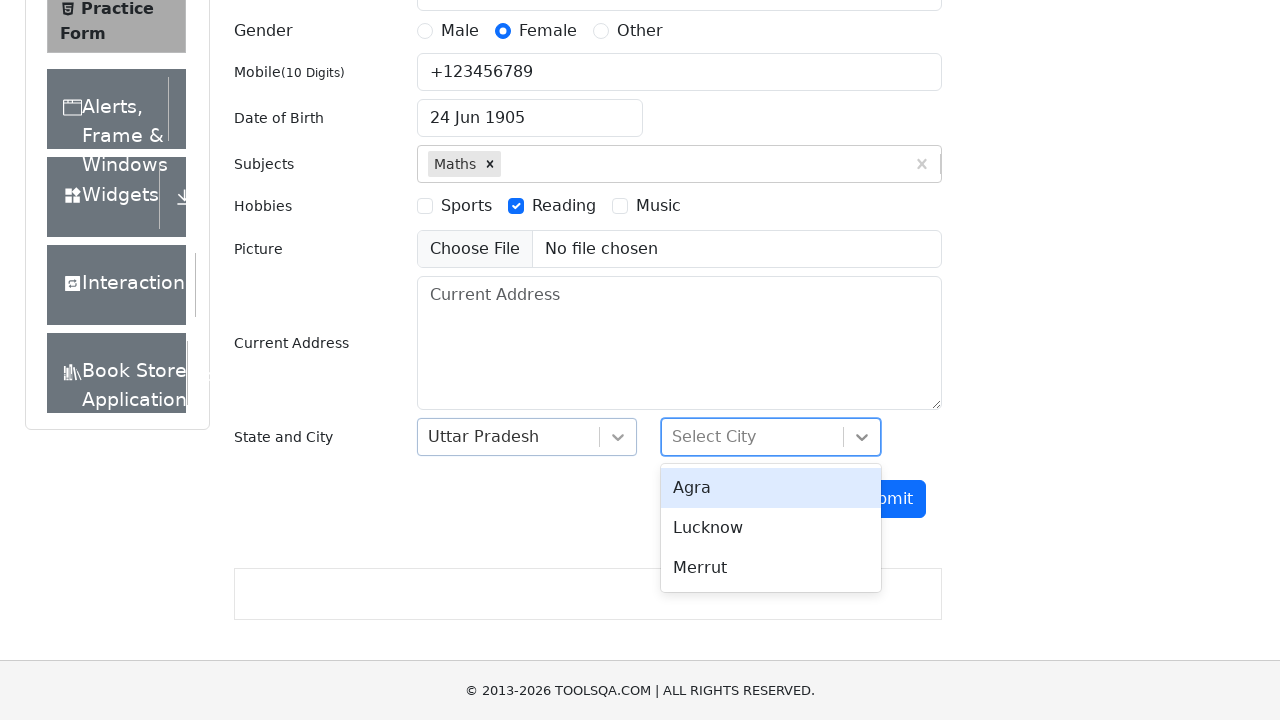

Selected city from dropdown option 0 at (771, 488) on #react-select-4-option-0
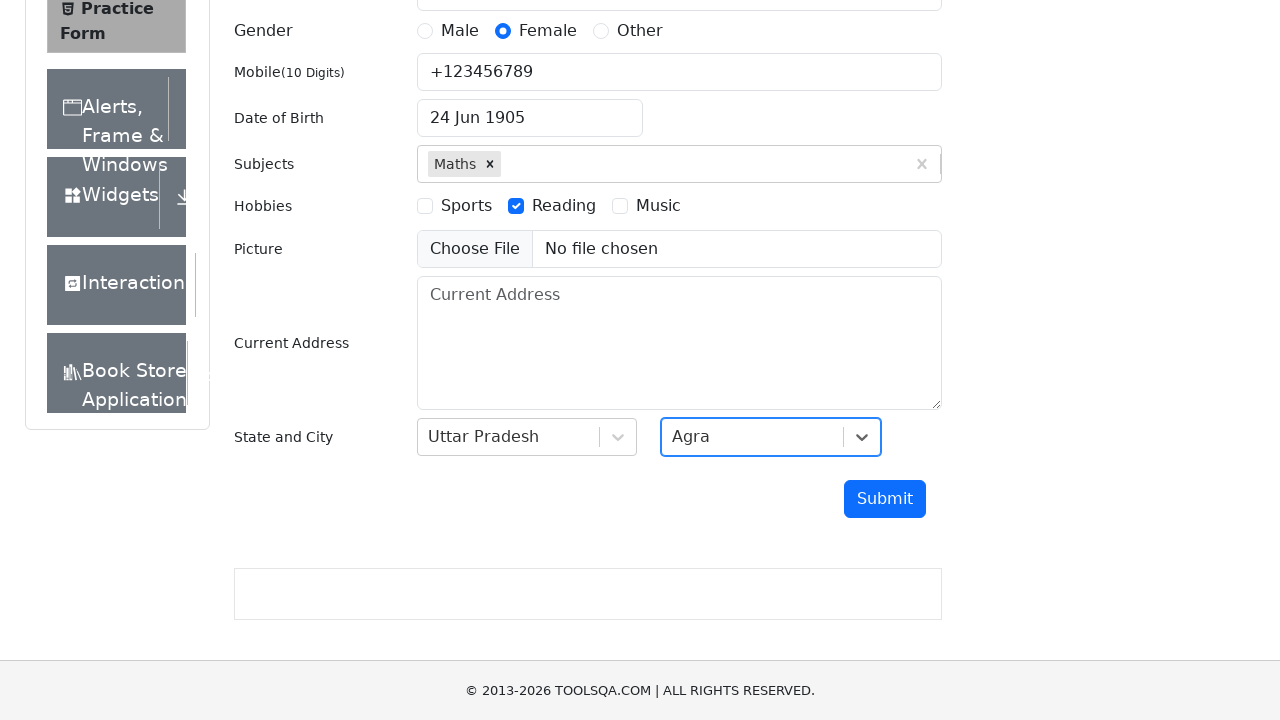

Clicked submit button to submit the form at (885, 499) on #submit
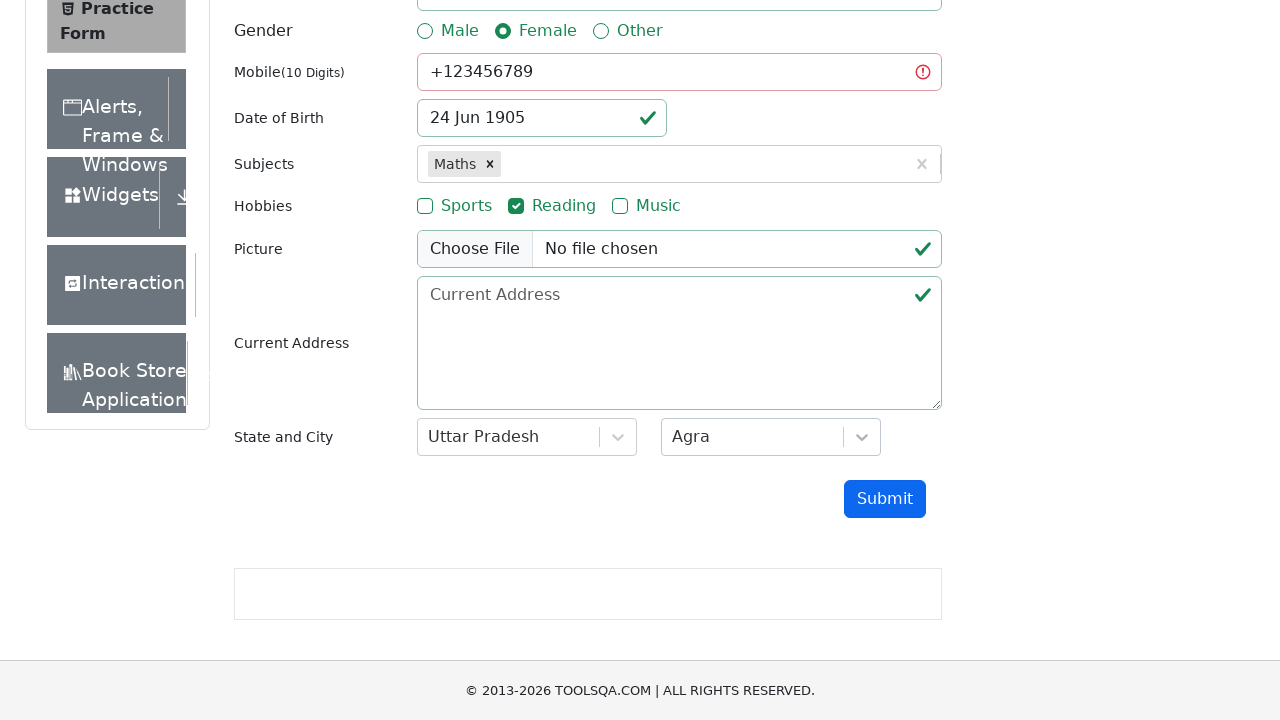

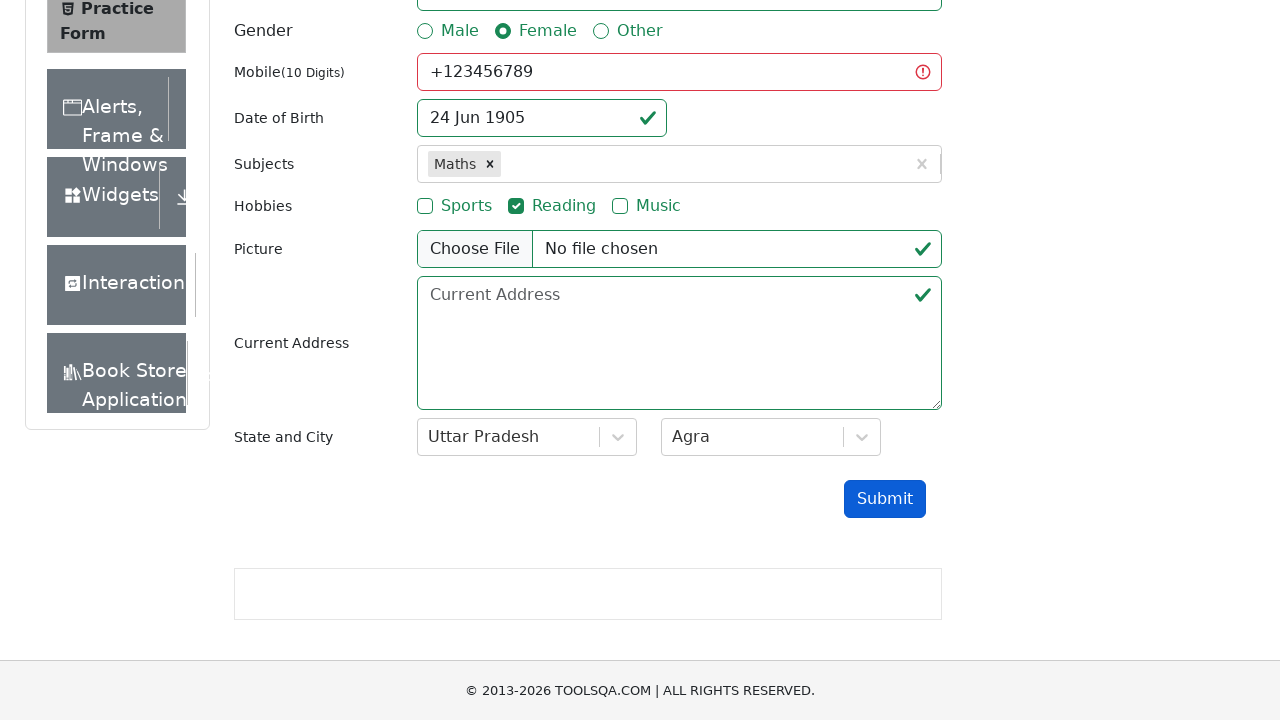